Tests adding a product to cart using the search functionality by searching for a product, clicking on a search result, and adding it to the cart.

Starting URL: https://fontele.ba/

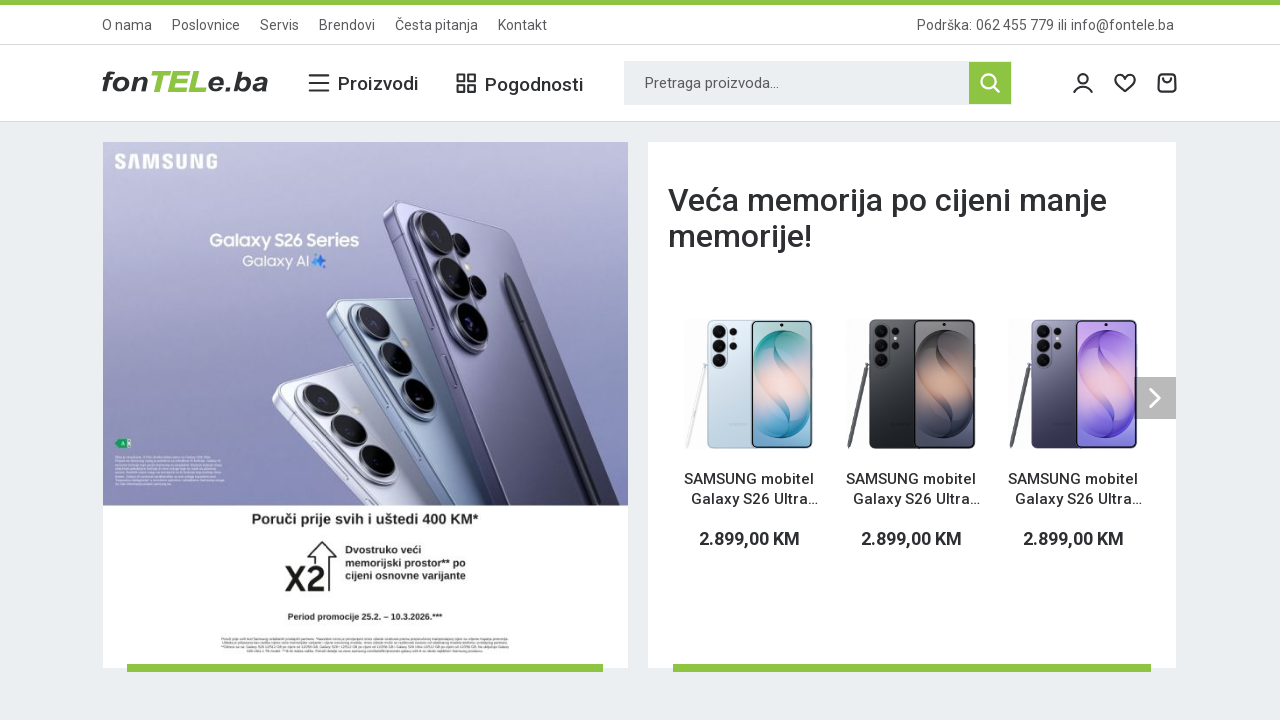

Filled search field with 'oppo' on input[placeholder*="Pretraga"], input[name*="search"], input[type="search"]
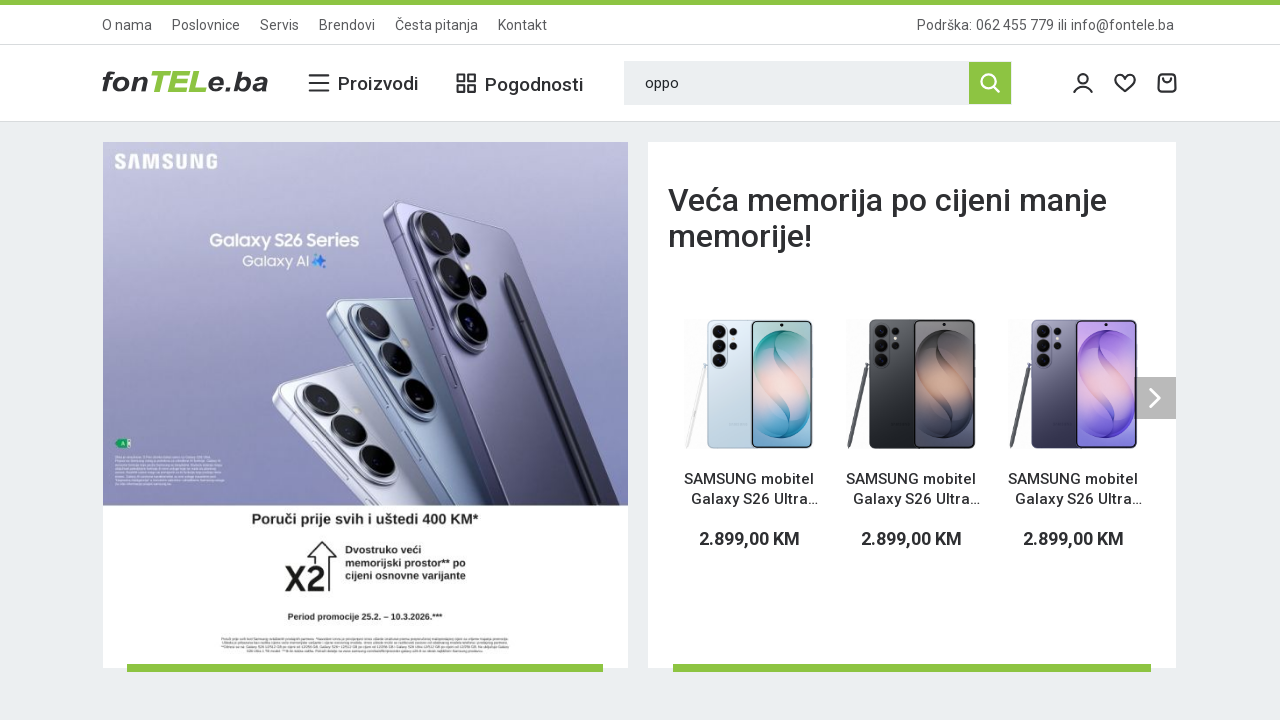

Clicked search button to perform search at (990, 83) on button[type="submit"], .search-button, [aria-label*="search"]
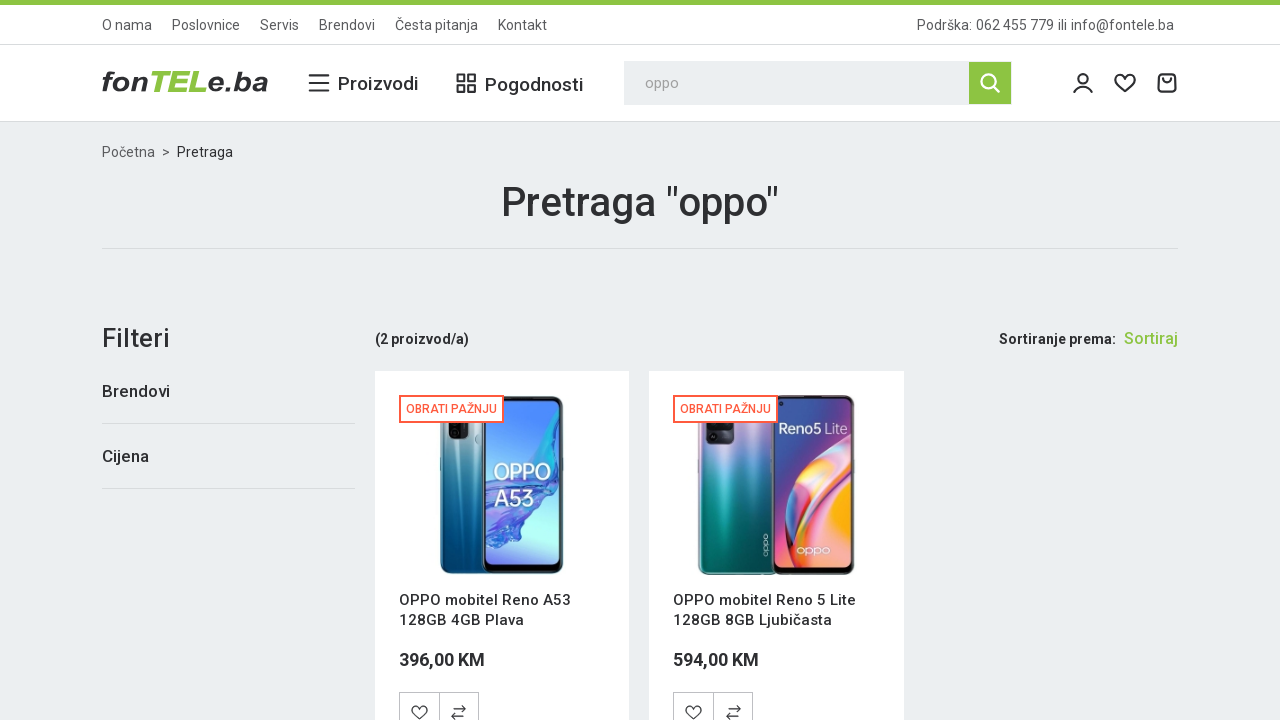

Search results page loaded with keyword 'oppo'
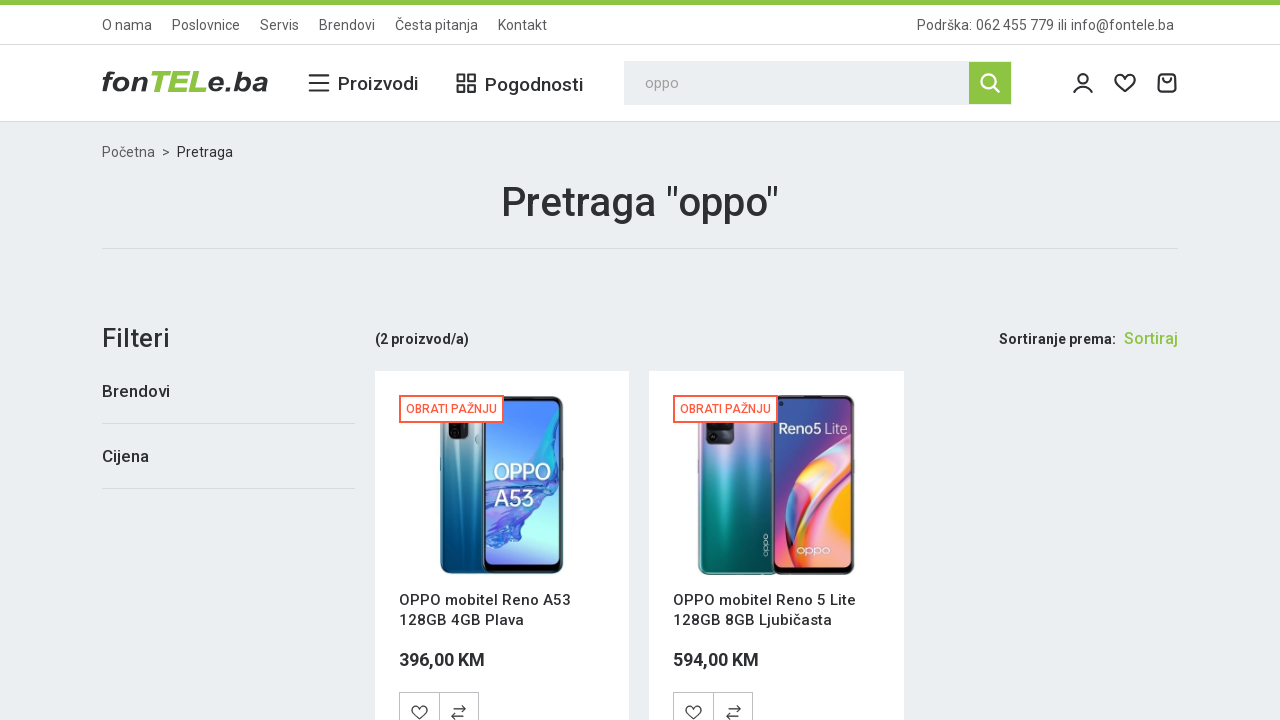

Clicked on OPPO Reno A53 product from search results at (485, 600) on text=OPPO mobitel Reno A53 128GB 4GB Plava
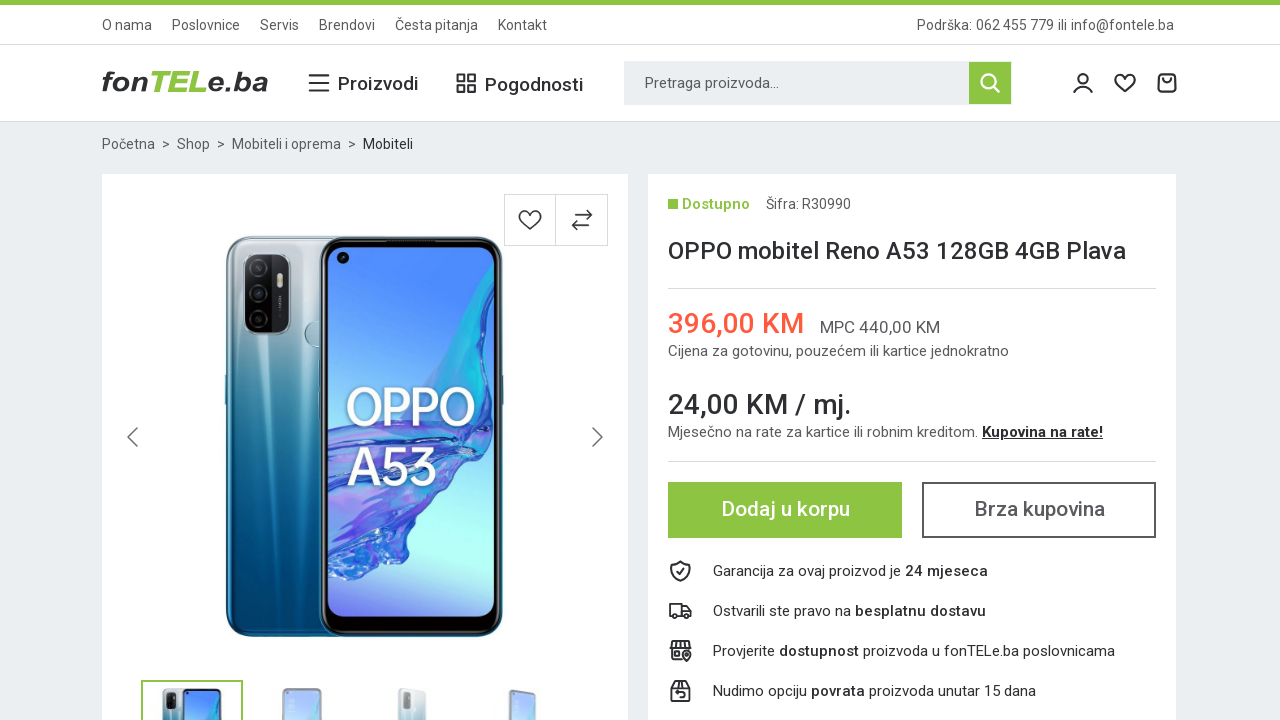

Product page loaded for OPPO Reno A53
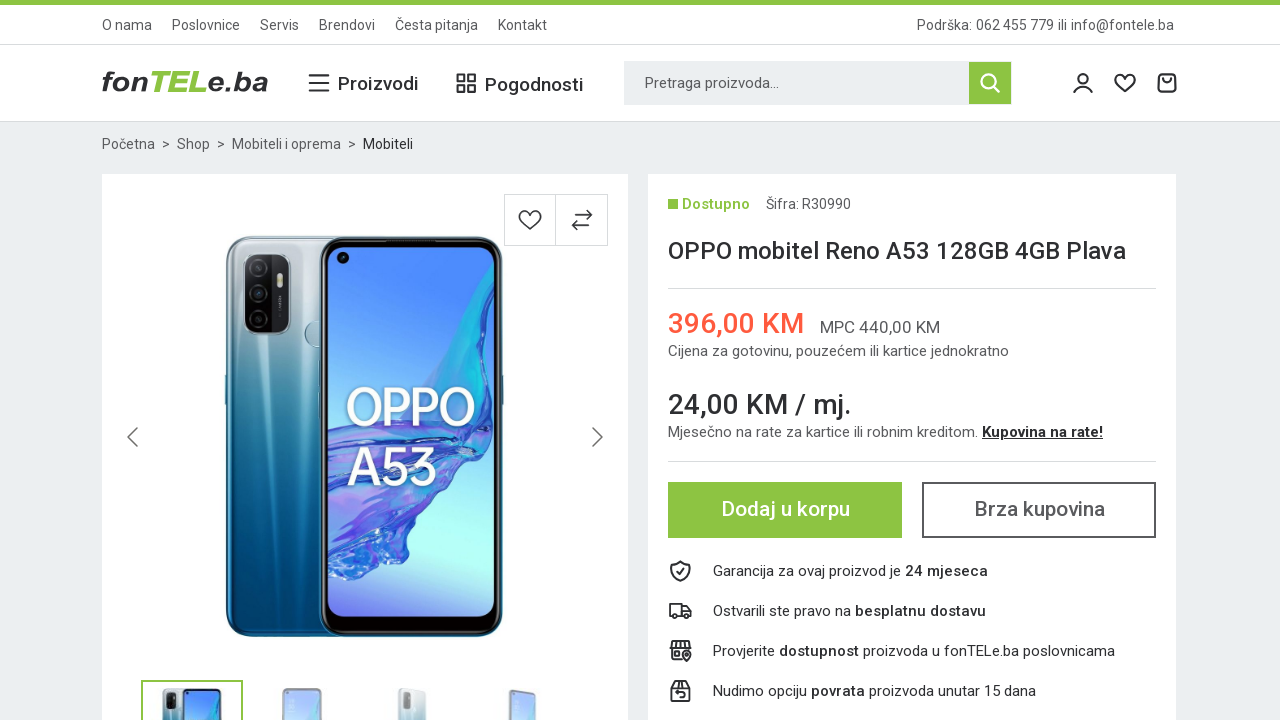

Clicked 'Dodaj u korpu' (Add to cart) button at (785, 510) on text=Dodaj u korpu
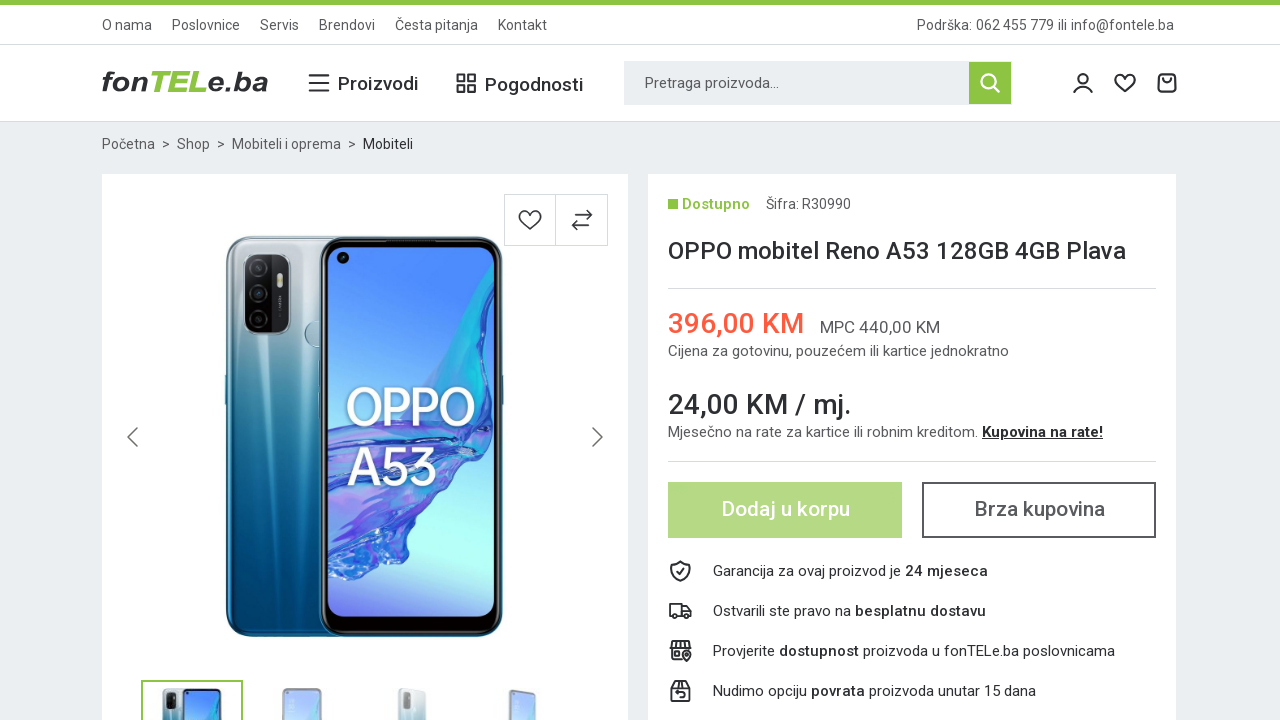

Product successfully added to cart and visible in cart sidebar
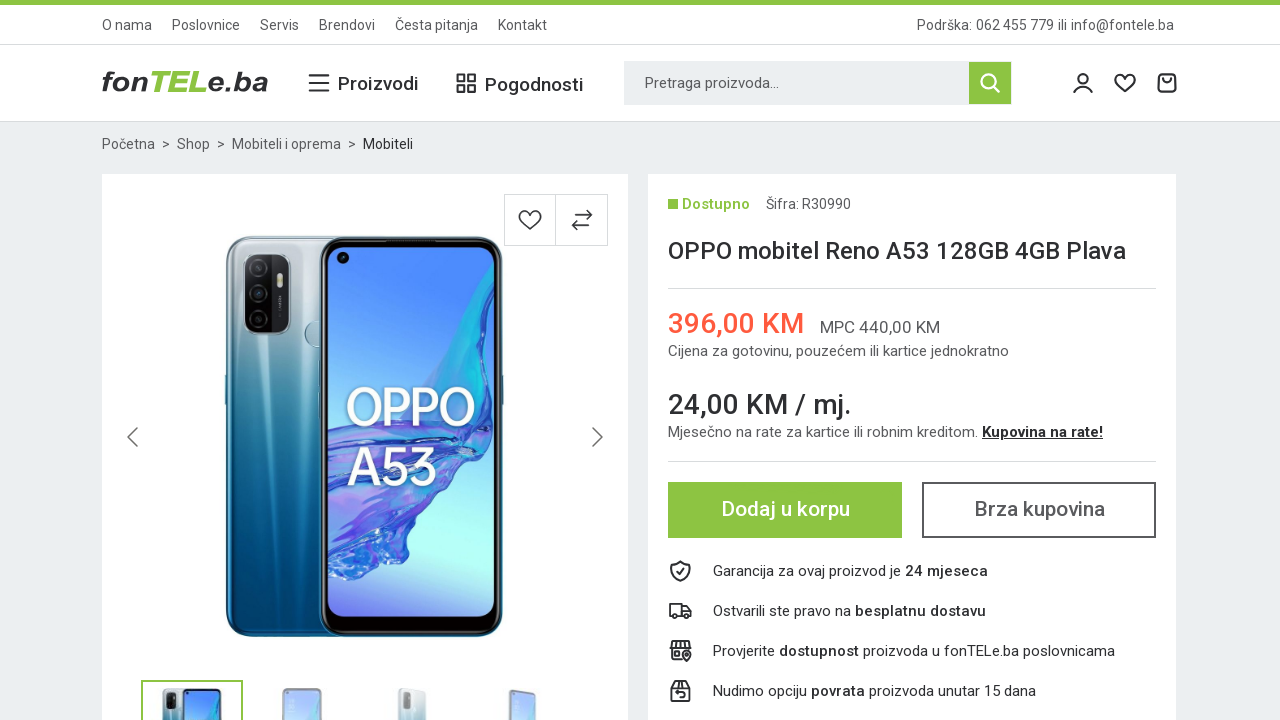

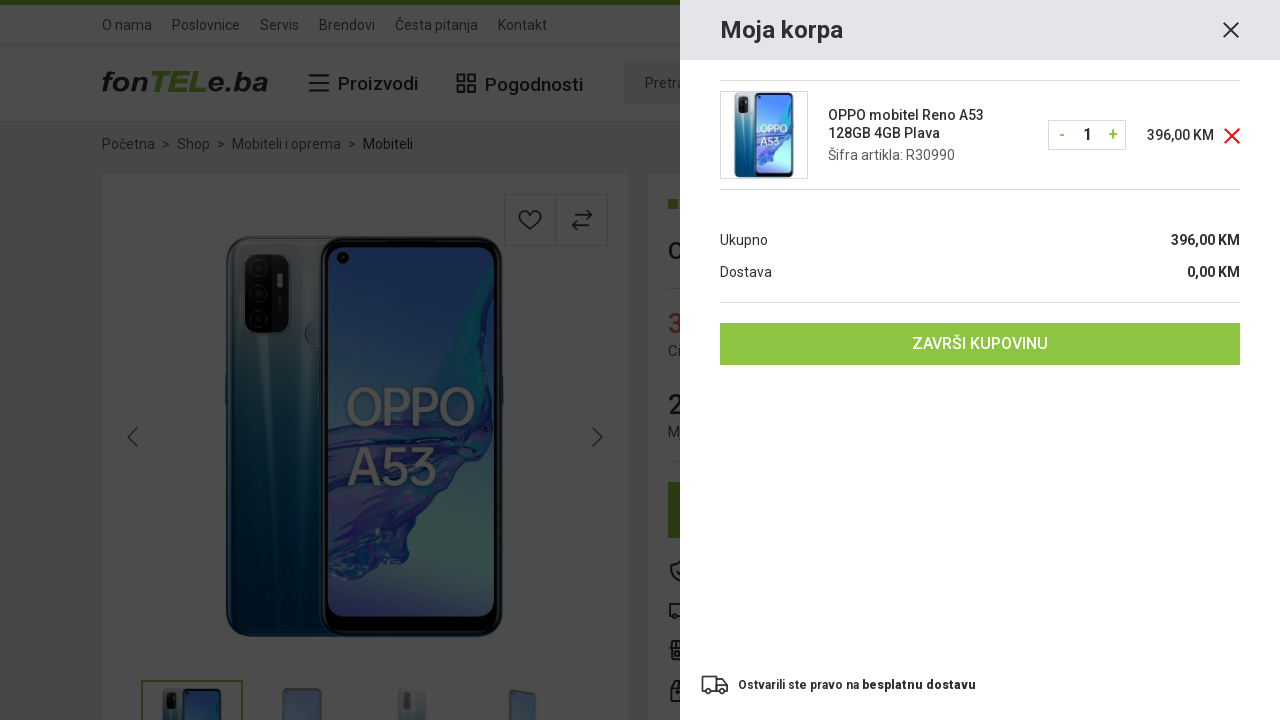